Tests checkbox interaction on an HTML forms demo page by checking if a checkbox is selected and clicking it if not.

Starting URL: http://echoecho.com/htmlforms09.htm

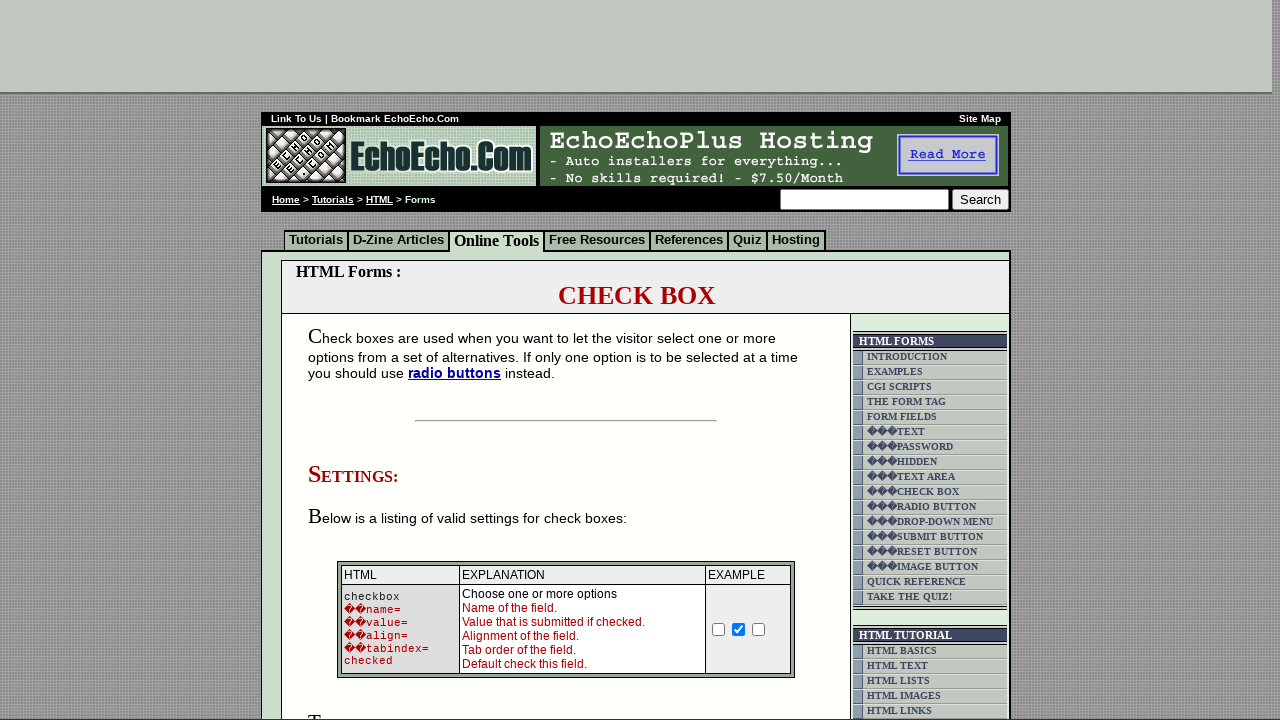

Navigated to HTML forms demo page
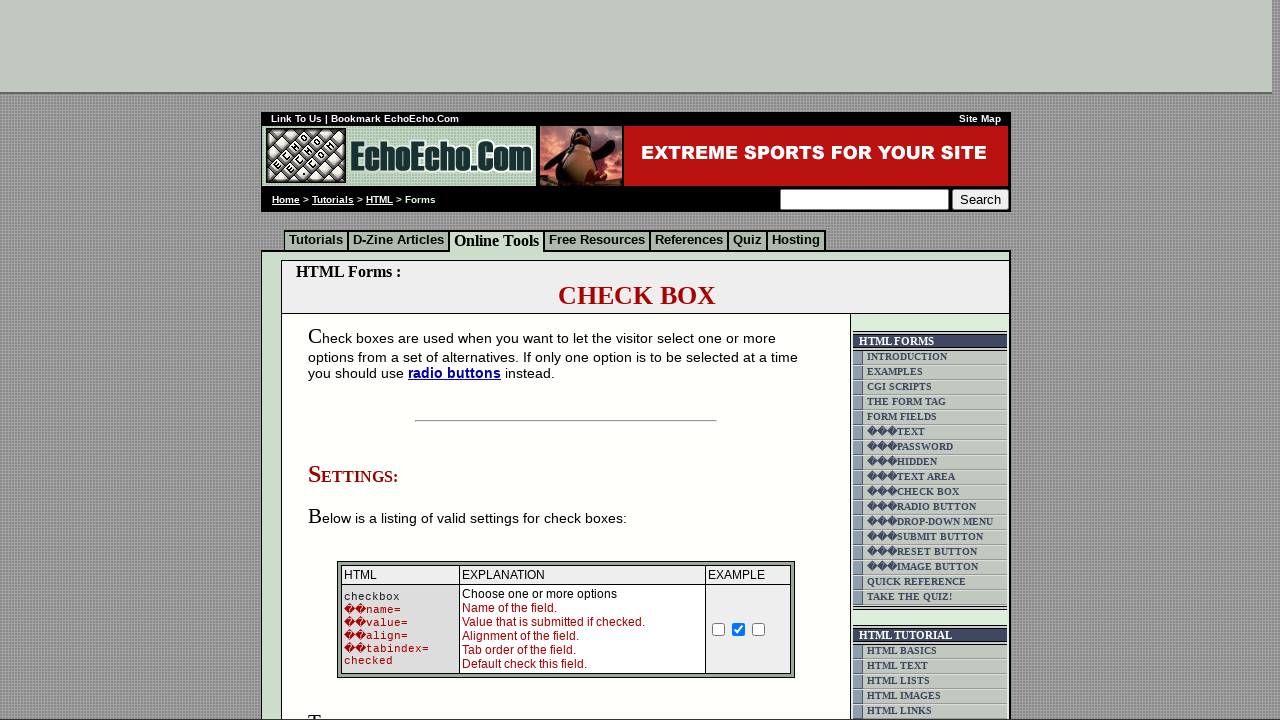

Page loaded and DOM content ready
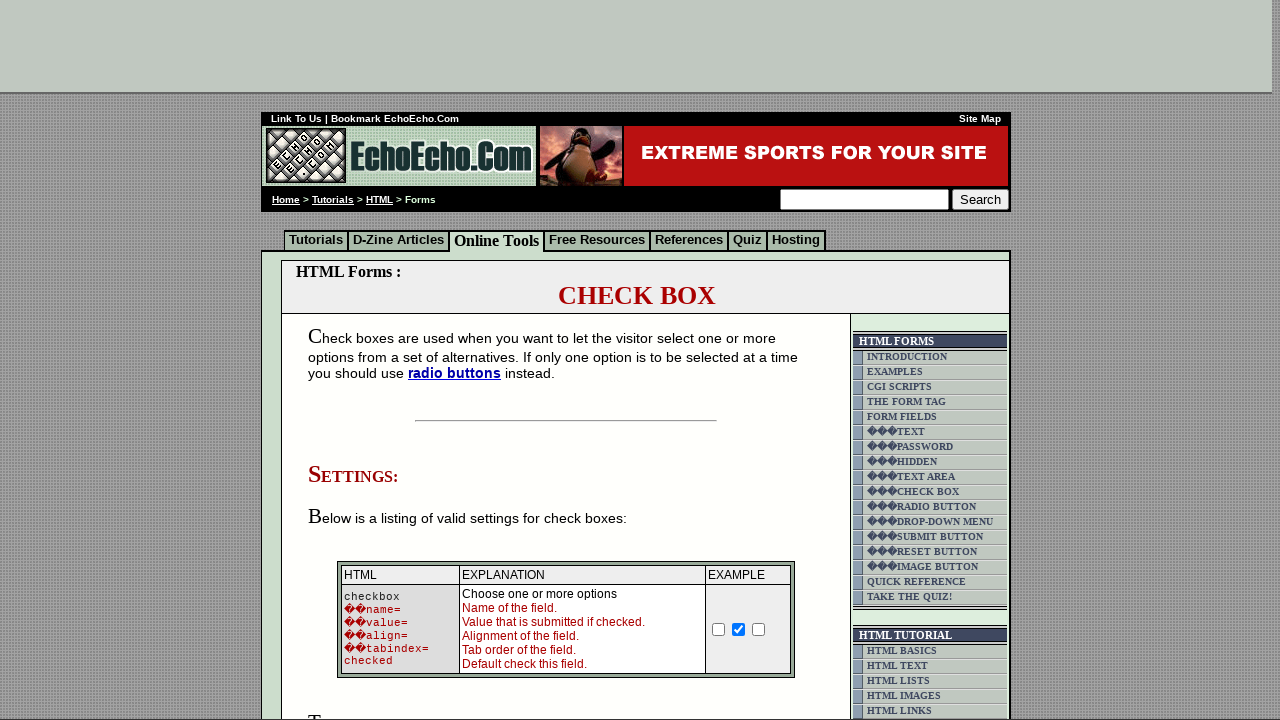

Located checkbox element
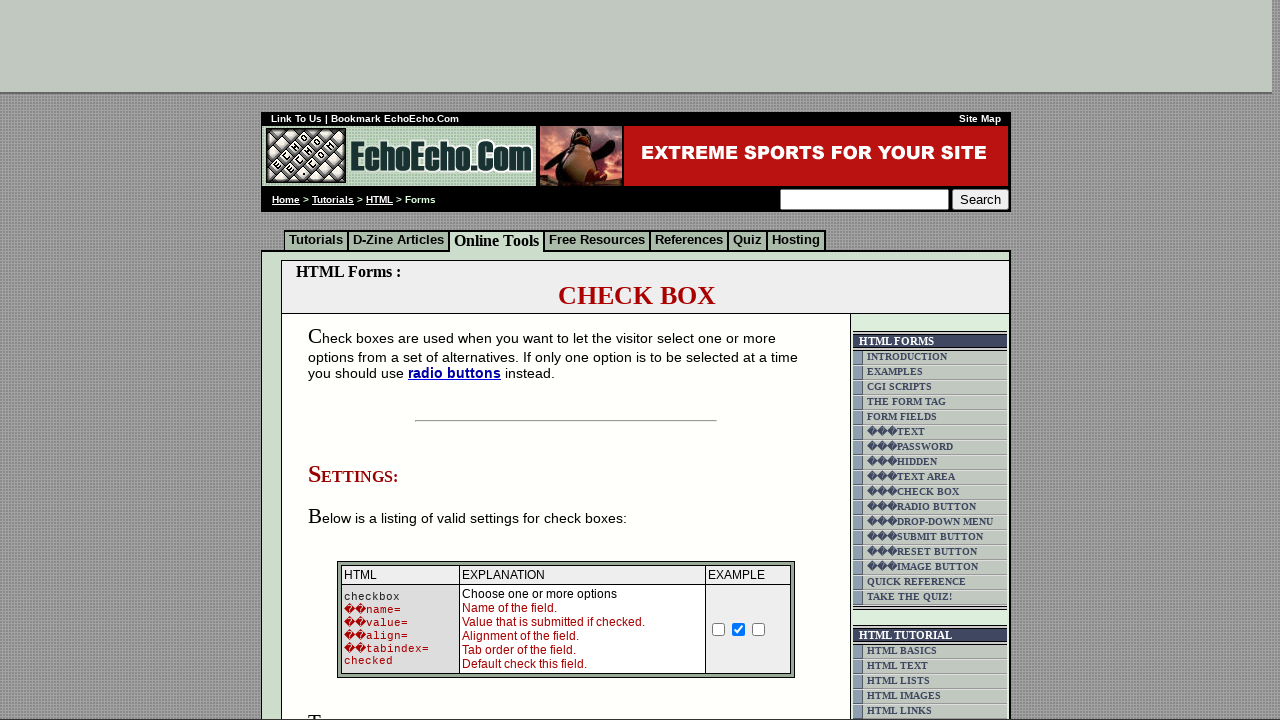

Checkbox was unchecked, clicked to check it at (719, 629) on form input[type='checkbox'] >> nth=0
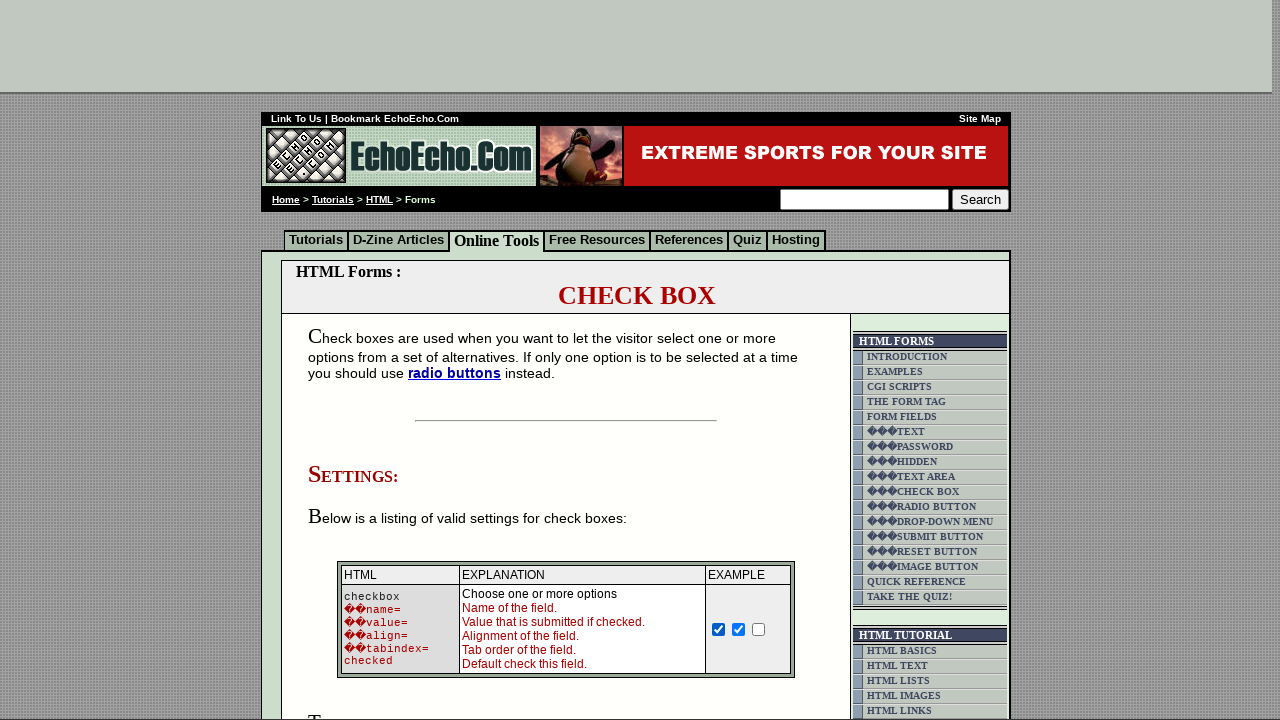

Verified checkbox is attached to DOM and selected
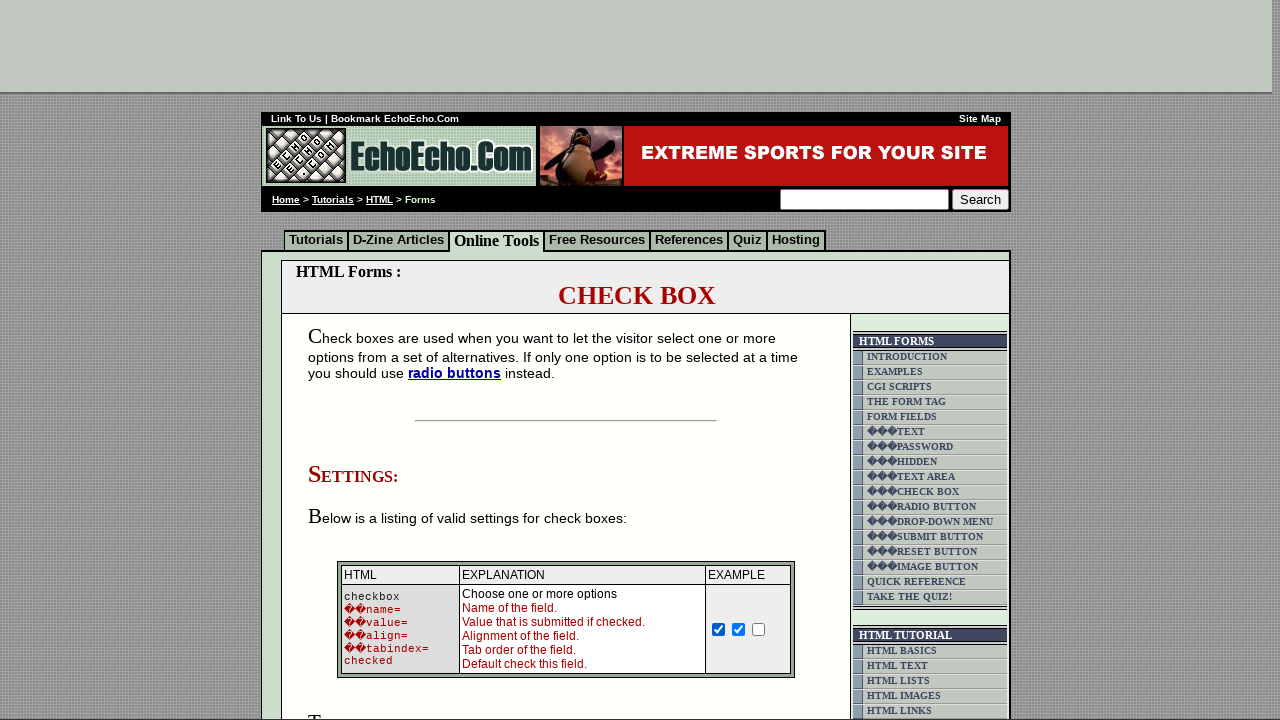

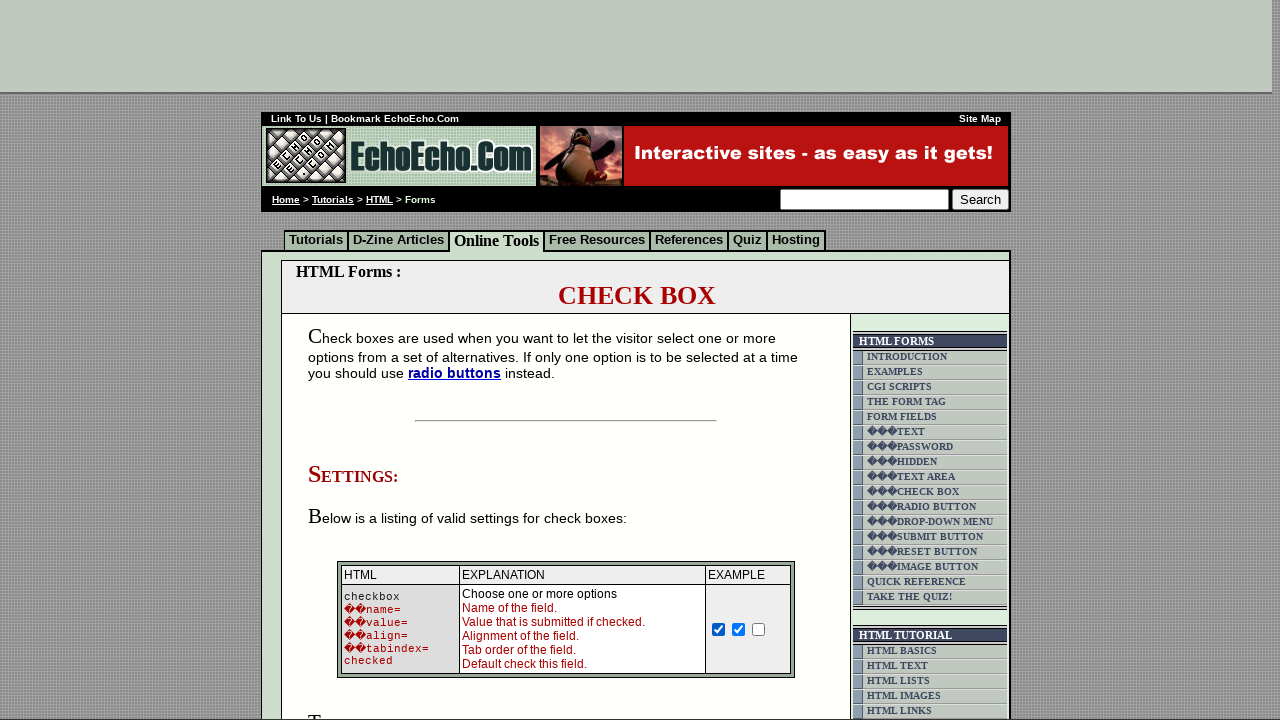